Navigates to the LTI Infotech website and verifies that the page title contains "lti"

Starting URL: https://www.lntinfotech.com/

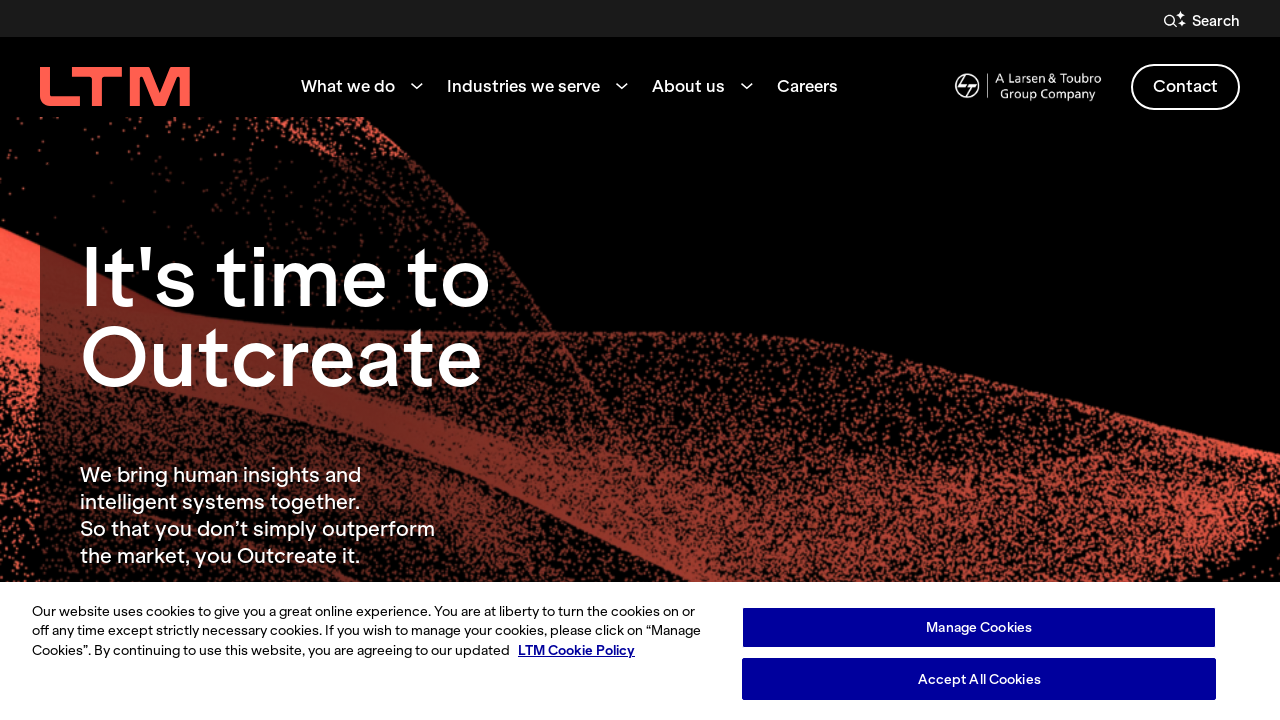

Navigated to LTI Infotech website (https://www.lntinfotech.com/)
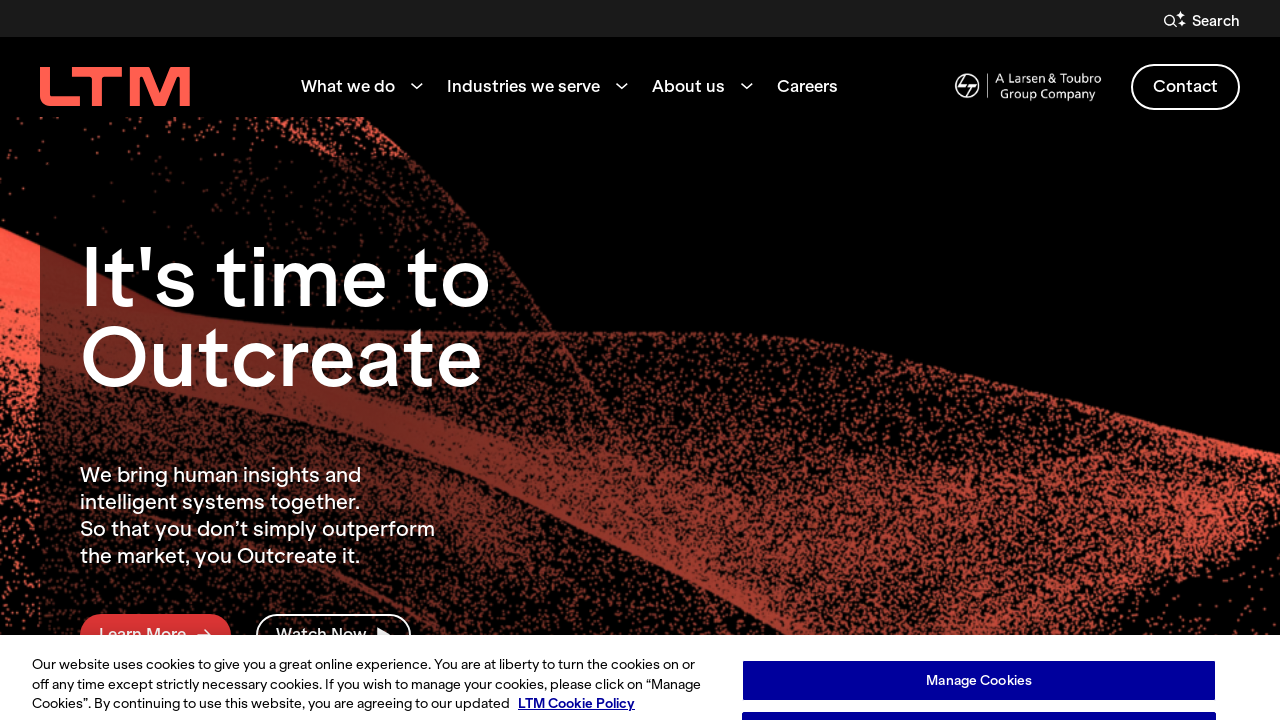

Page loaded with domcontentloaded state
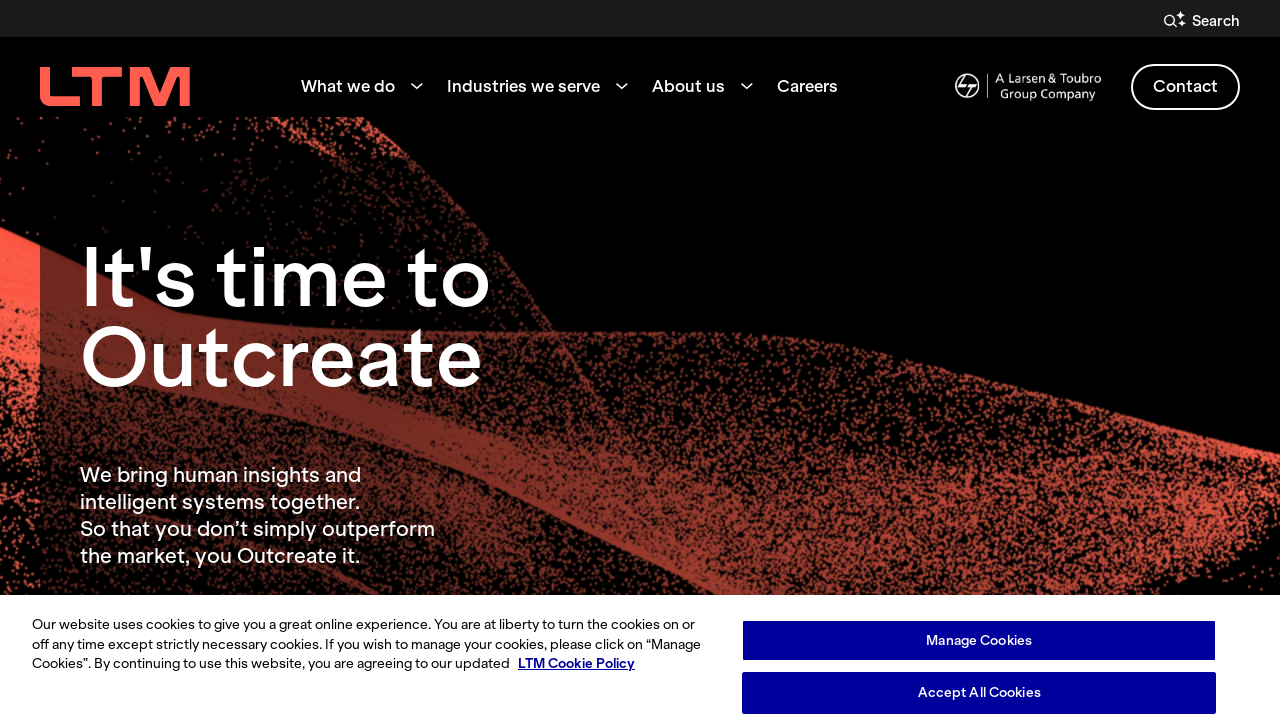

Retrieved page title: 'LTIMindtree is now LTM | It’s time to Outcreate'
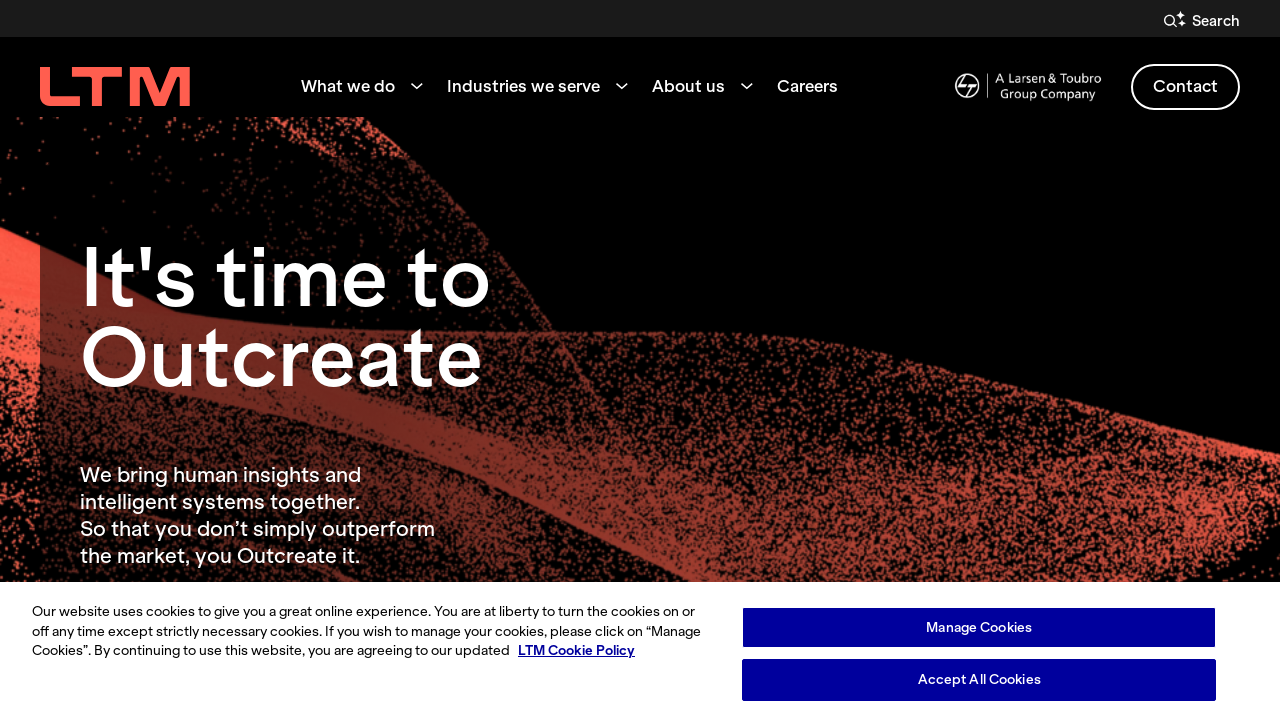

Verified that page title contains 'lti' (case-insensitive)
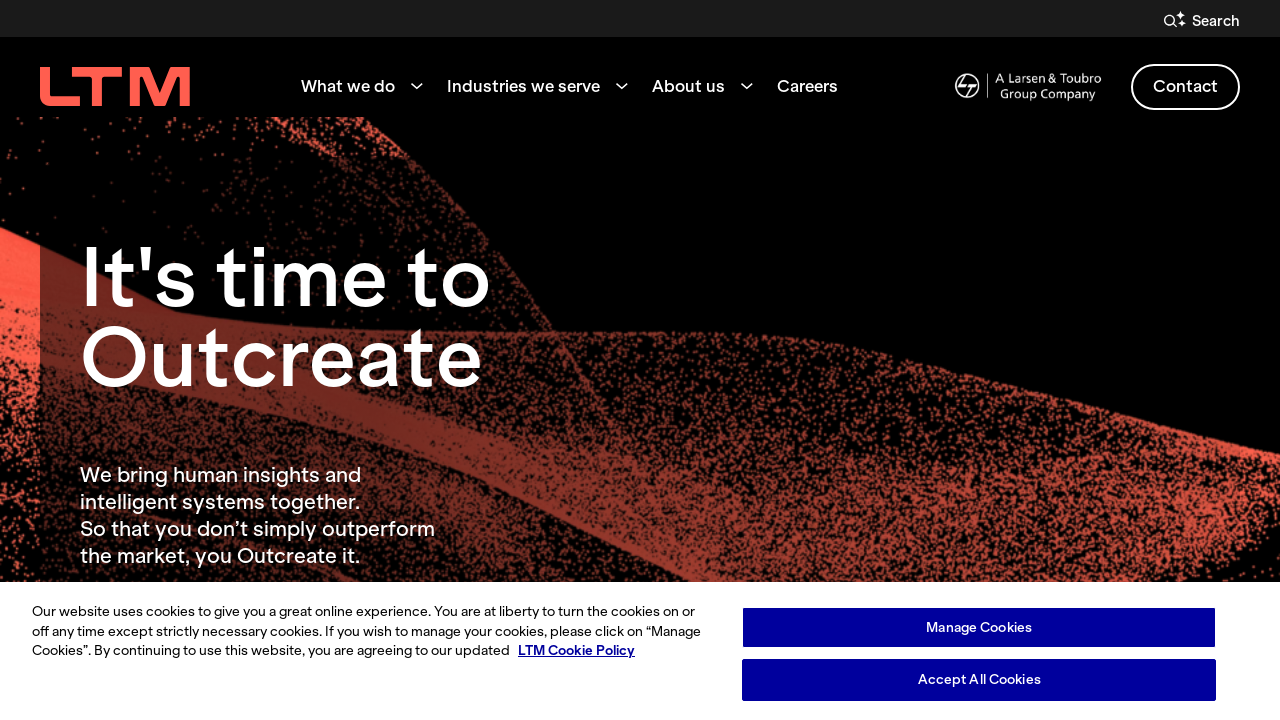

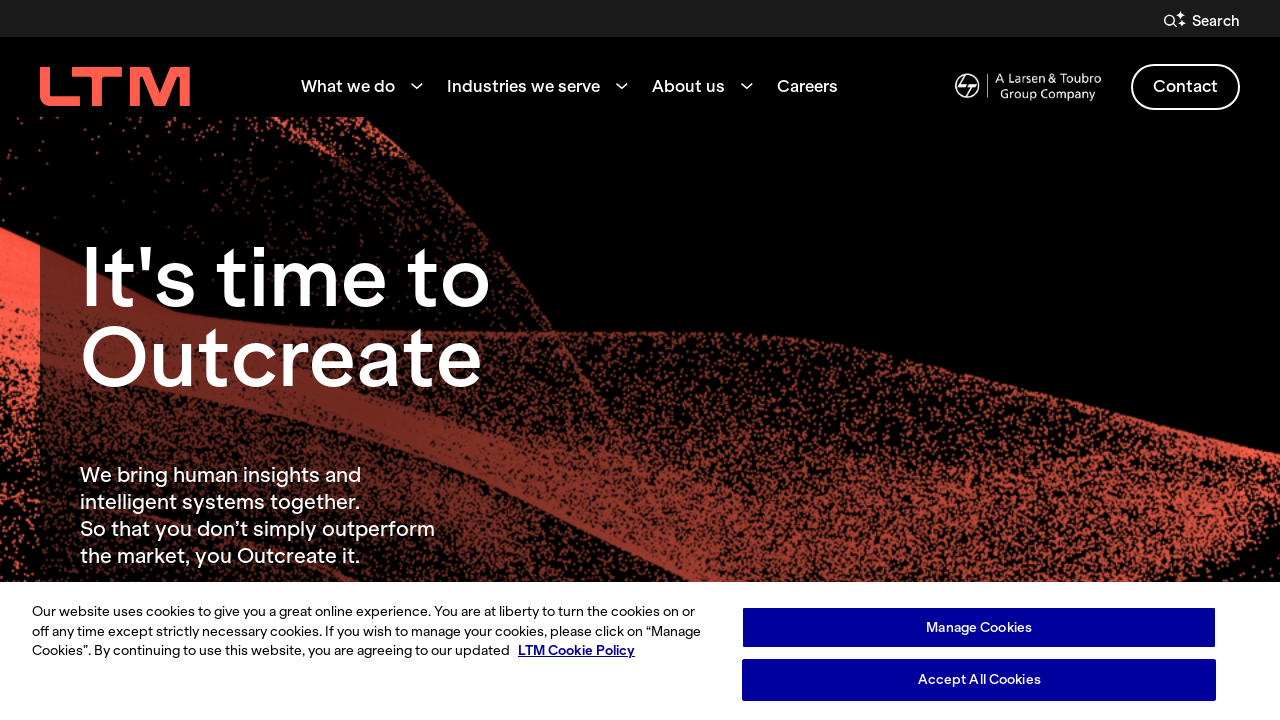